Tests date picker functionality by filling date inputs and pressing Enter to confirm

Starting URL: https://techglobal-training.com/frontend

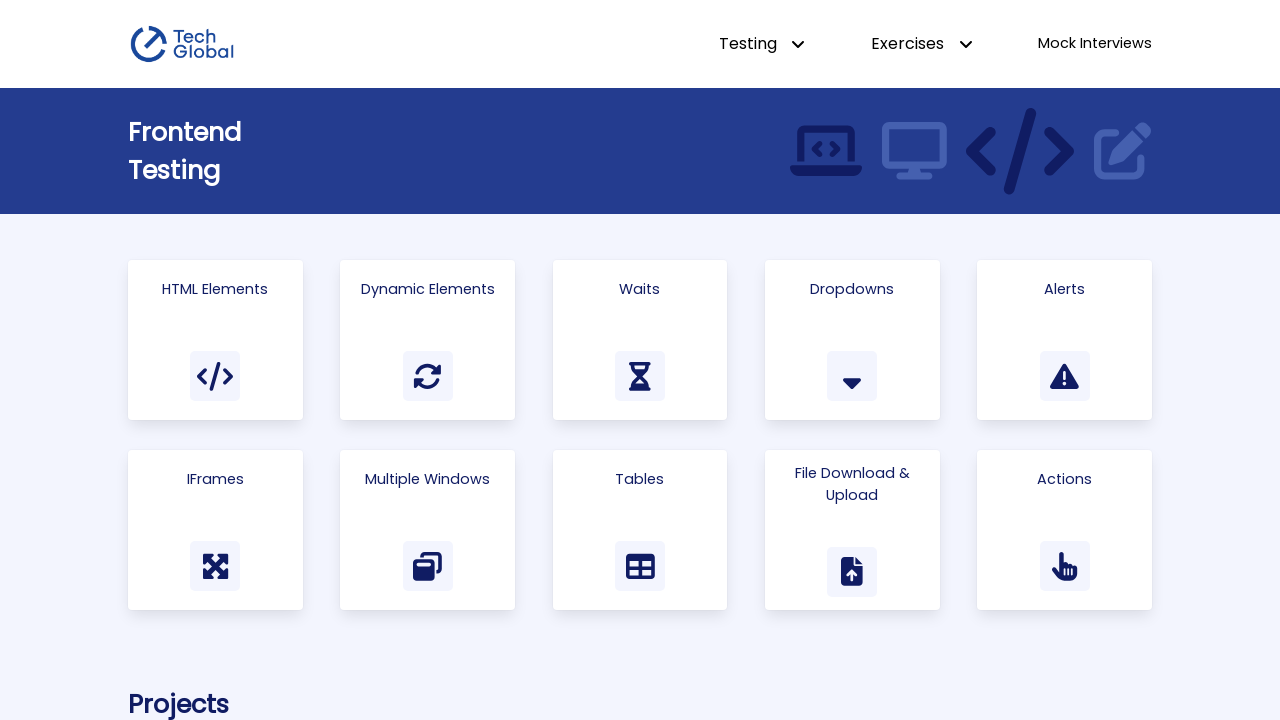

Clicked on Html Elements link to navigate to the page at (215, 289) on text=Html Elements
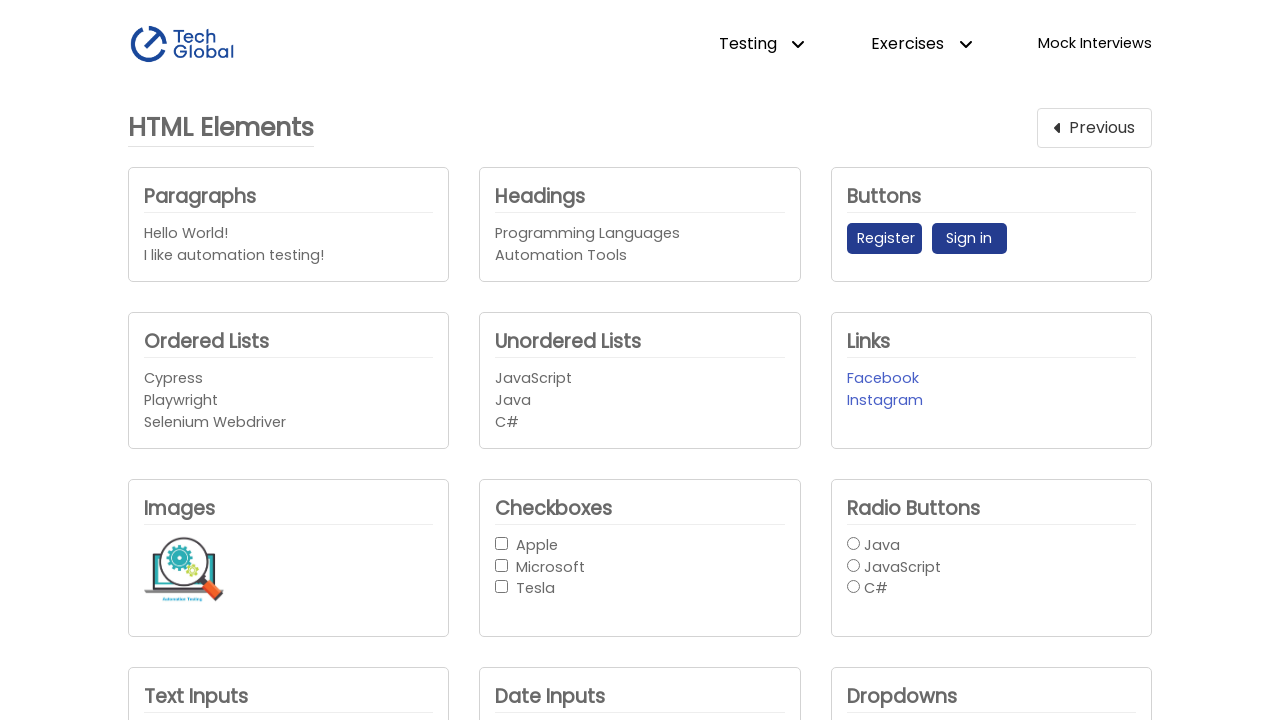

Filled first date input with '01/01/2000' on #date_input1
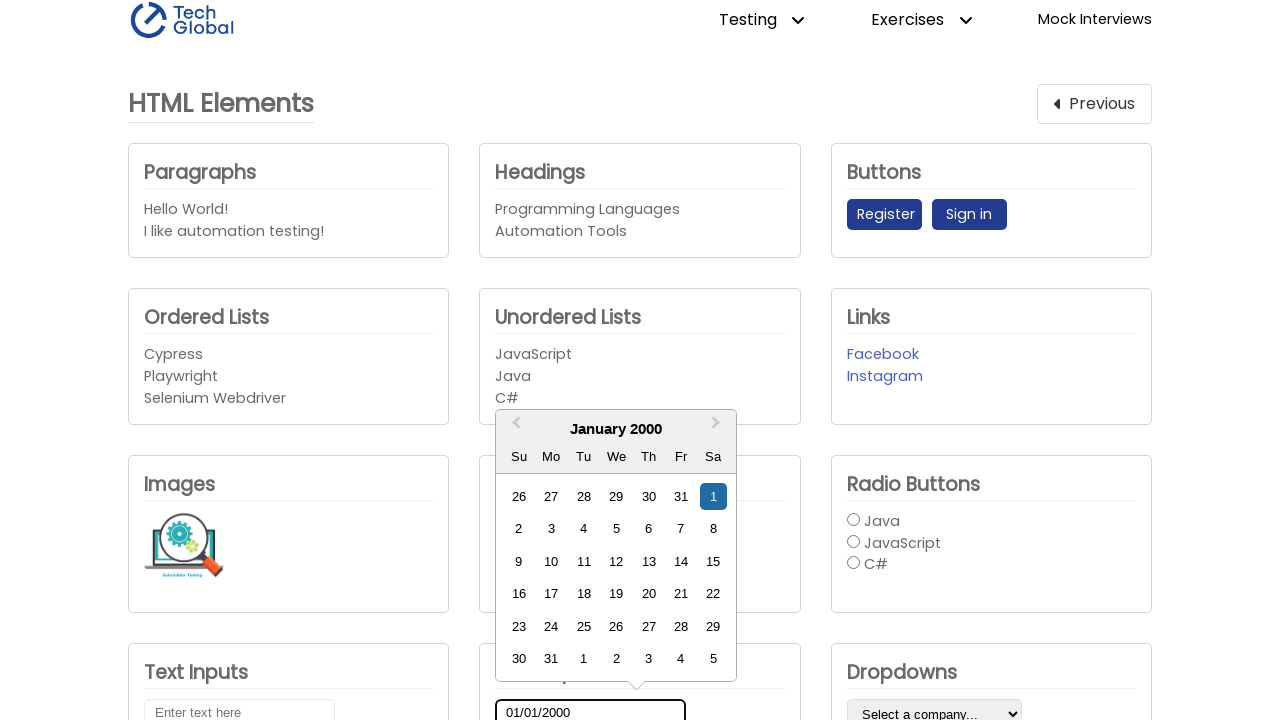

Pressed Enter to confirm first date input
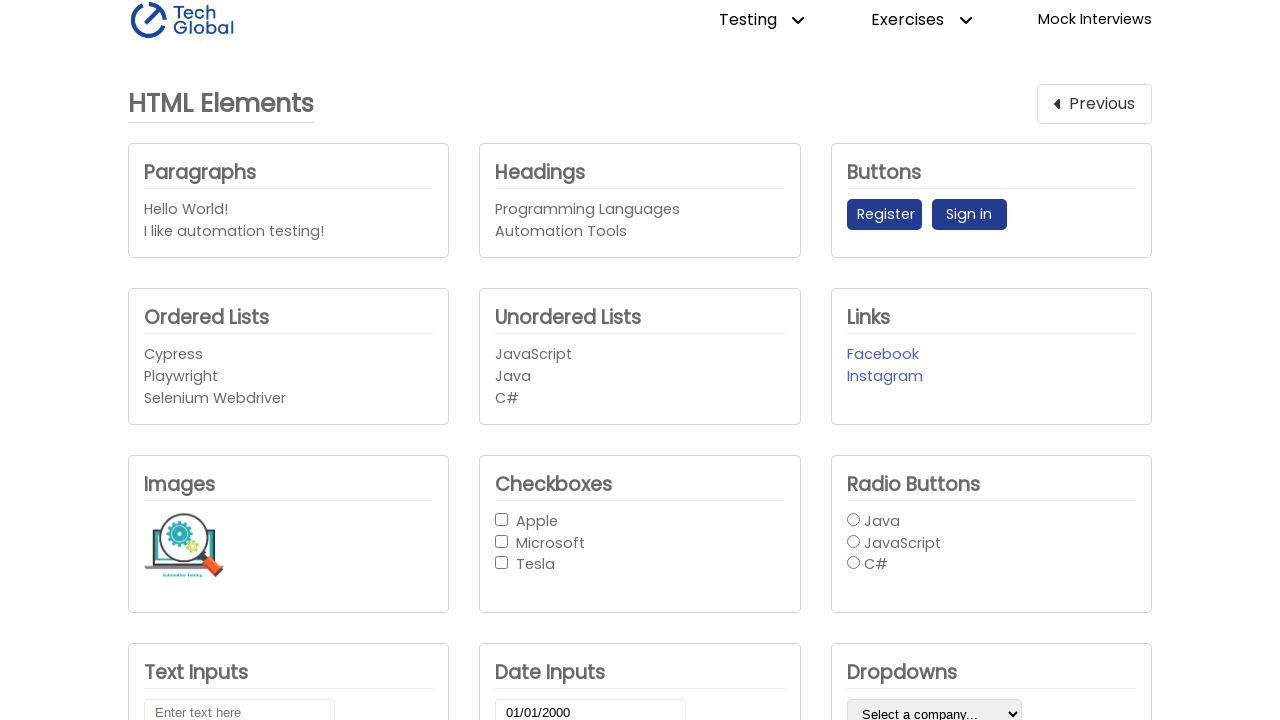

Filled second date input with '01/01/2025' on #date_input2
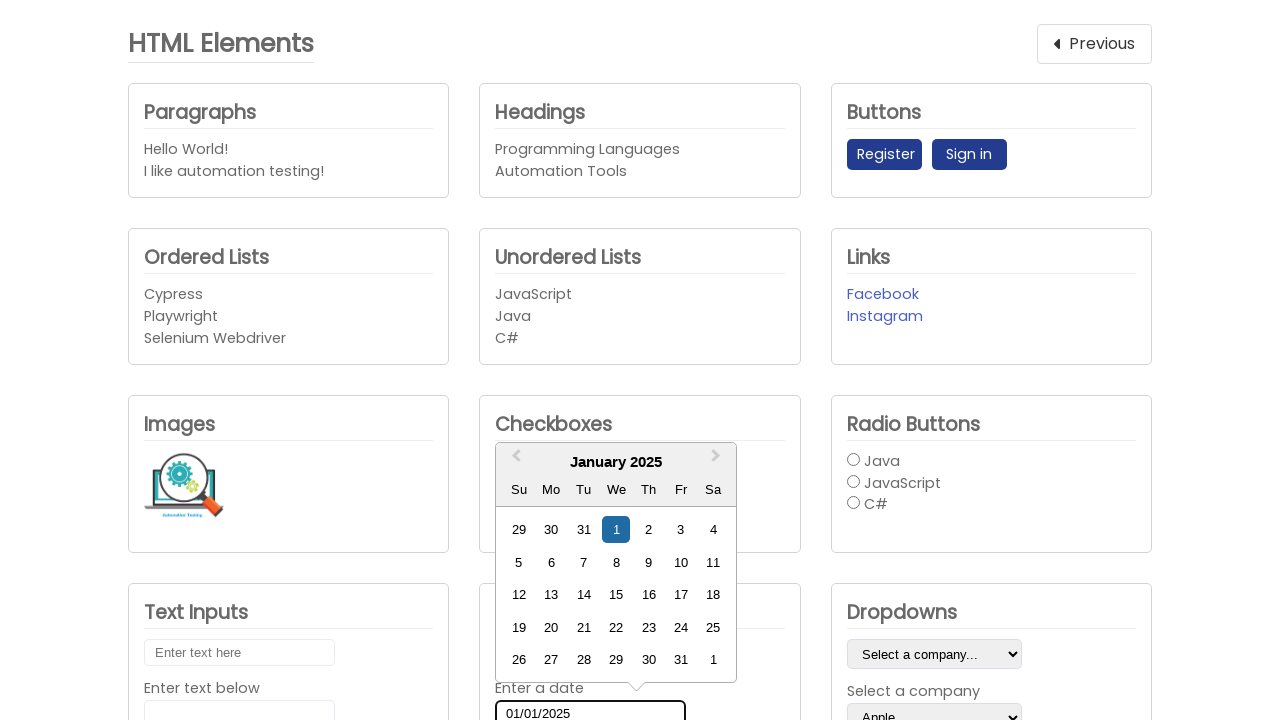

Pressed Enter to confirm second date input
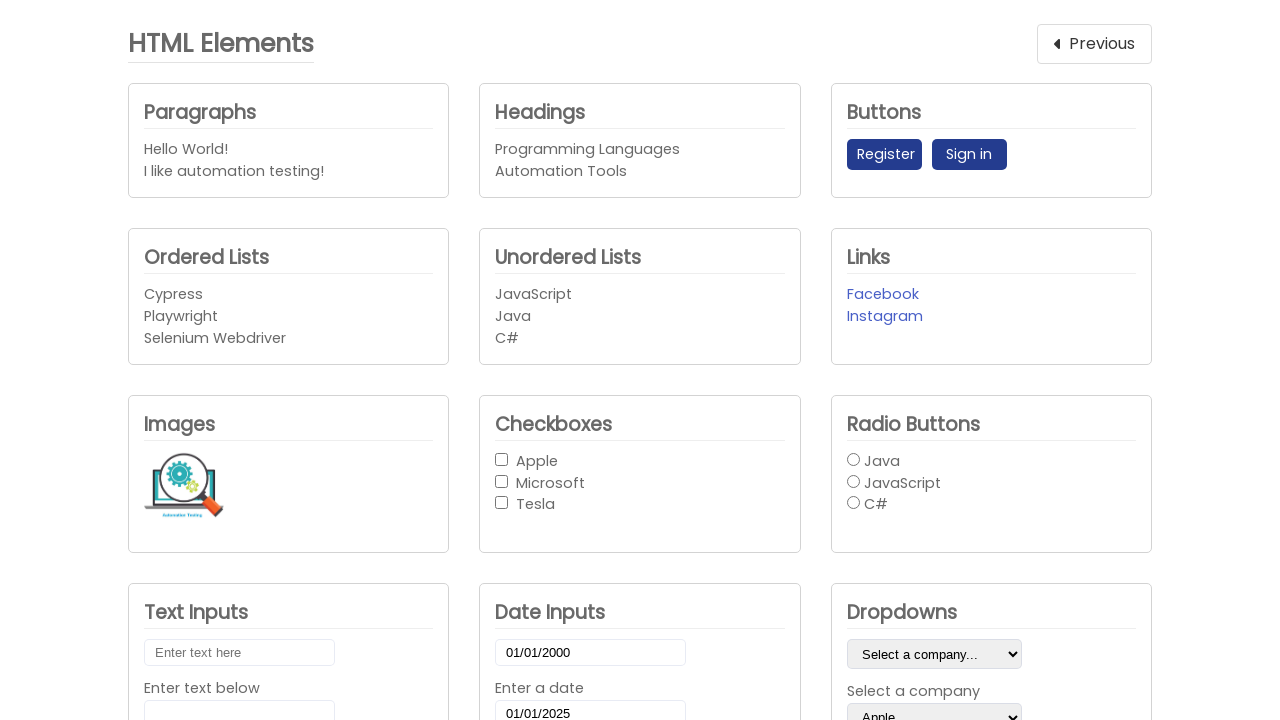

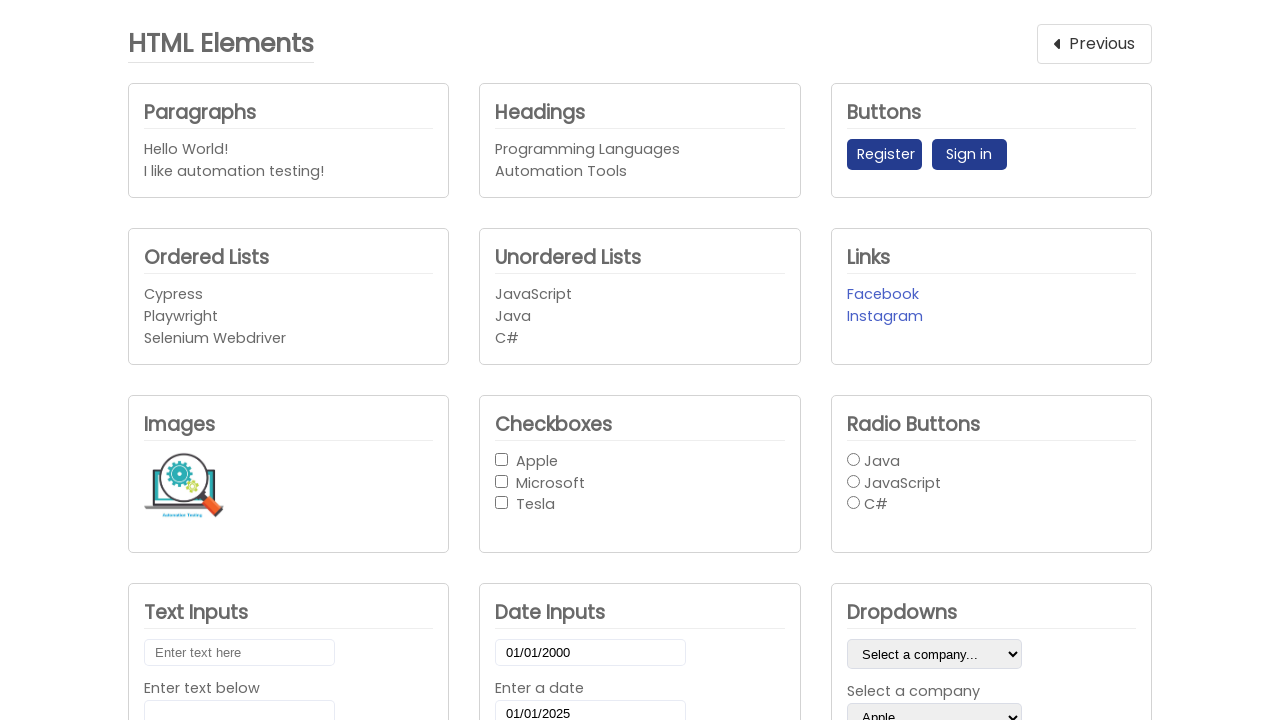